Tests handling a basic JavaScript alert by clicking a button to trigger the alert and accepting it

Starting URL: https://the-internet.herokuapp.com/javascript_alerts

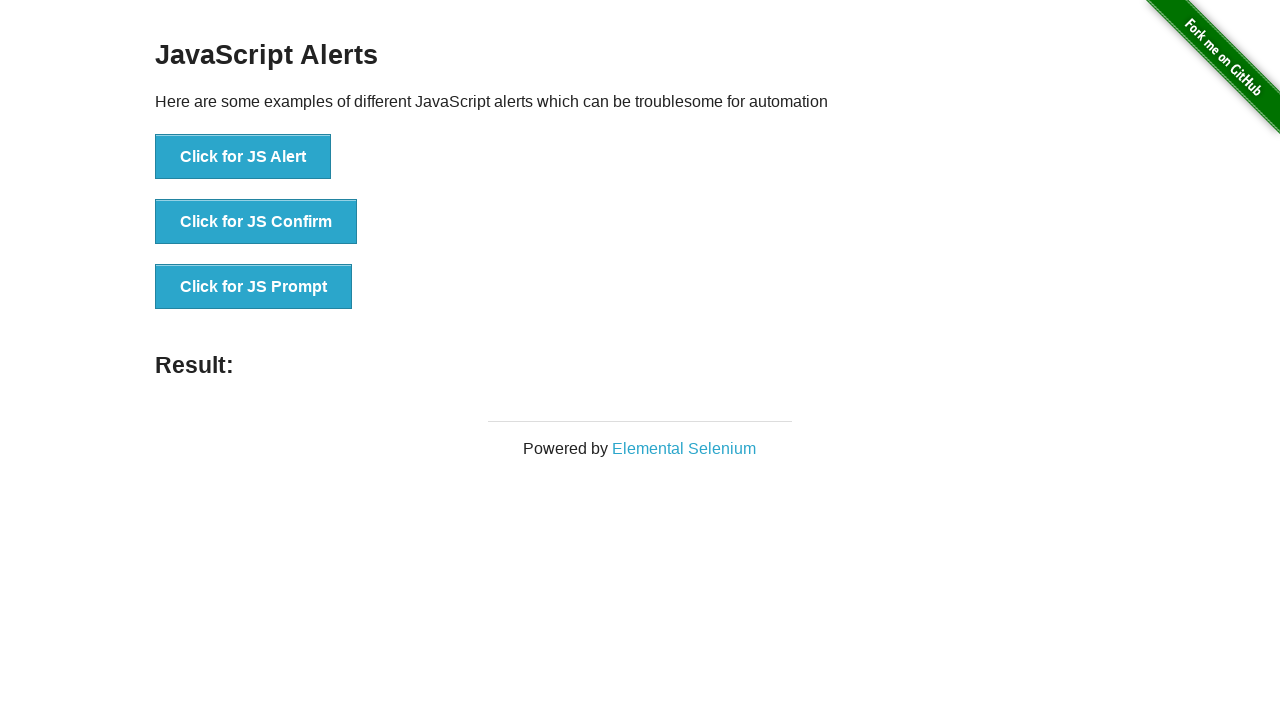

Clicked button to trigger JavaScript alert at (243, 157) on xpath=//button[normalize-space()='Click for JS Alert']
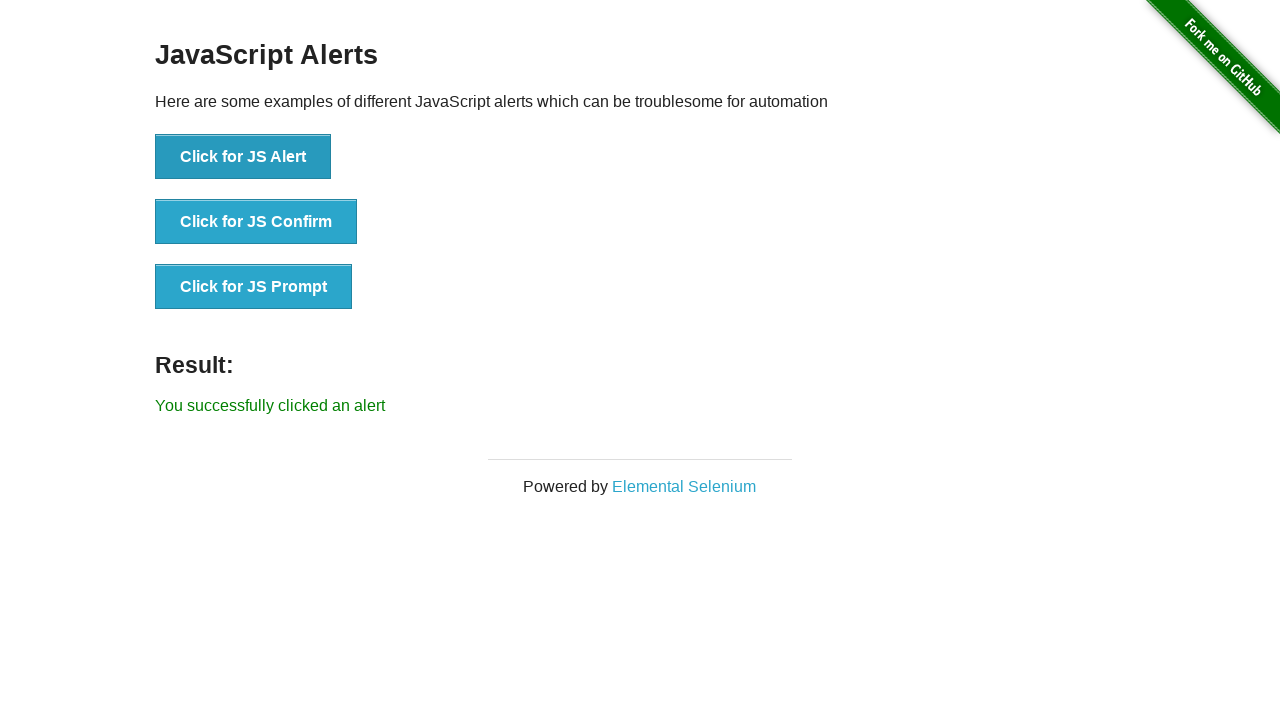

Set up dialog handler to accept alerts
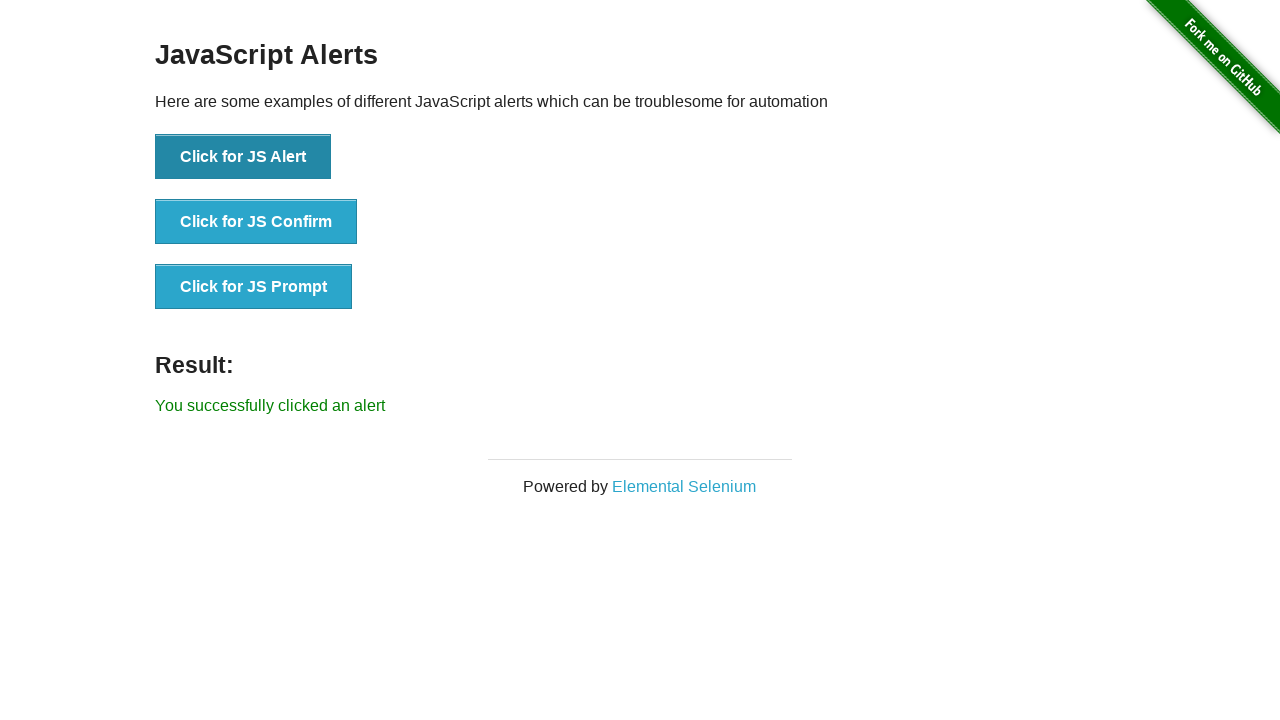

Verified success message appeared after accepting alert
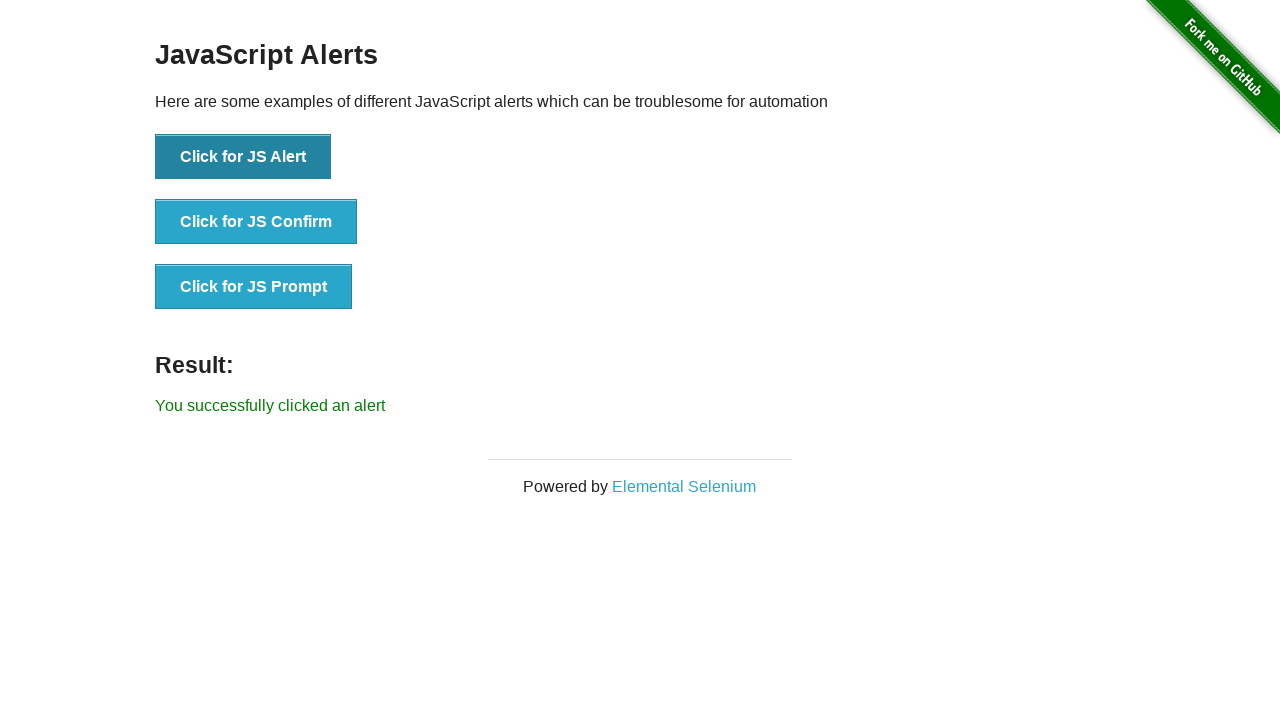

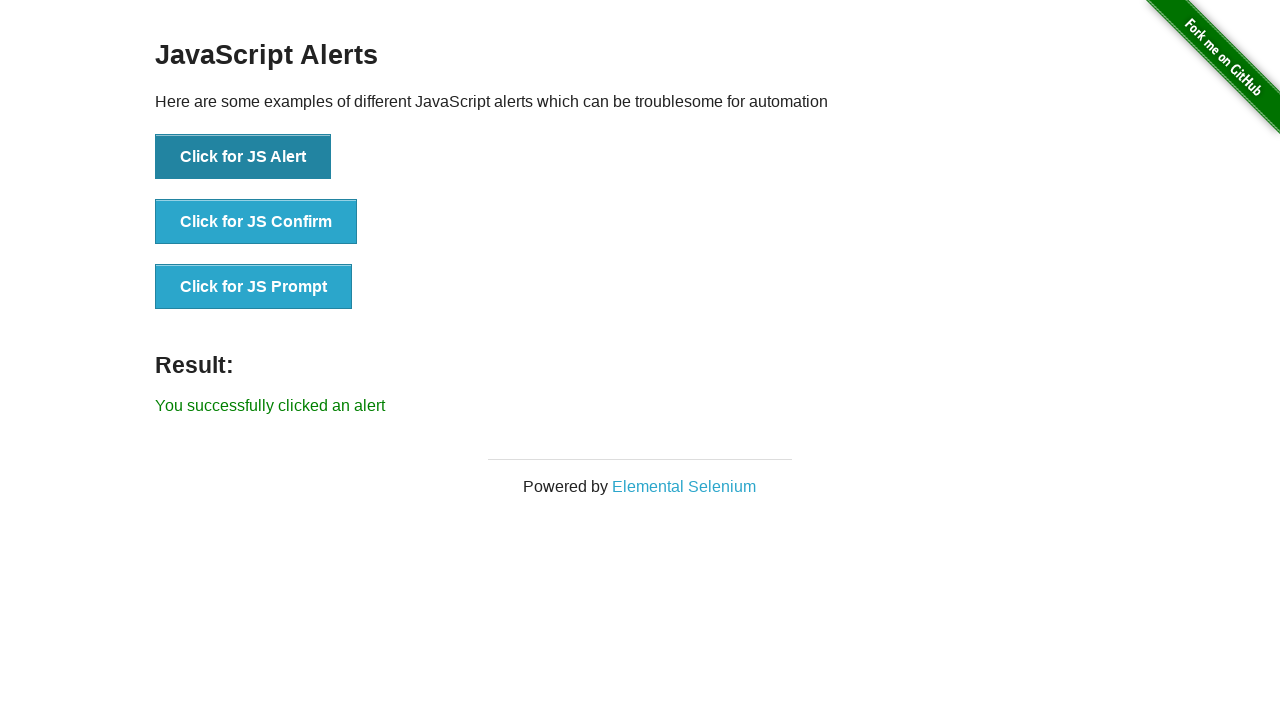